Tests text input functionality by entering a new button name and verifying the button text updates

Starting URL: http://www.uitestingplayground.com/textinput

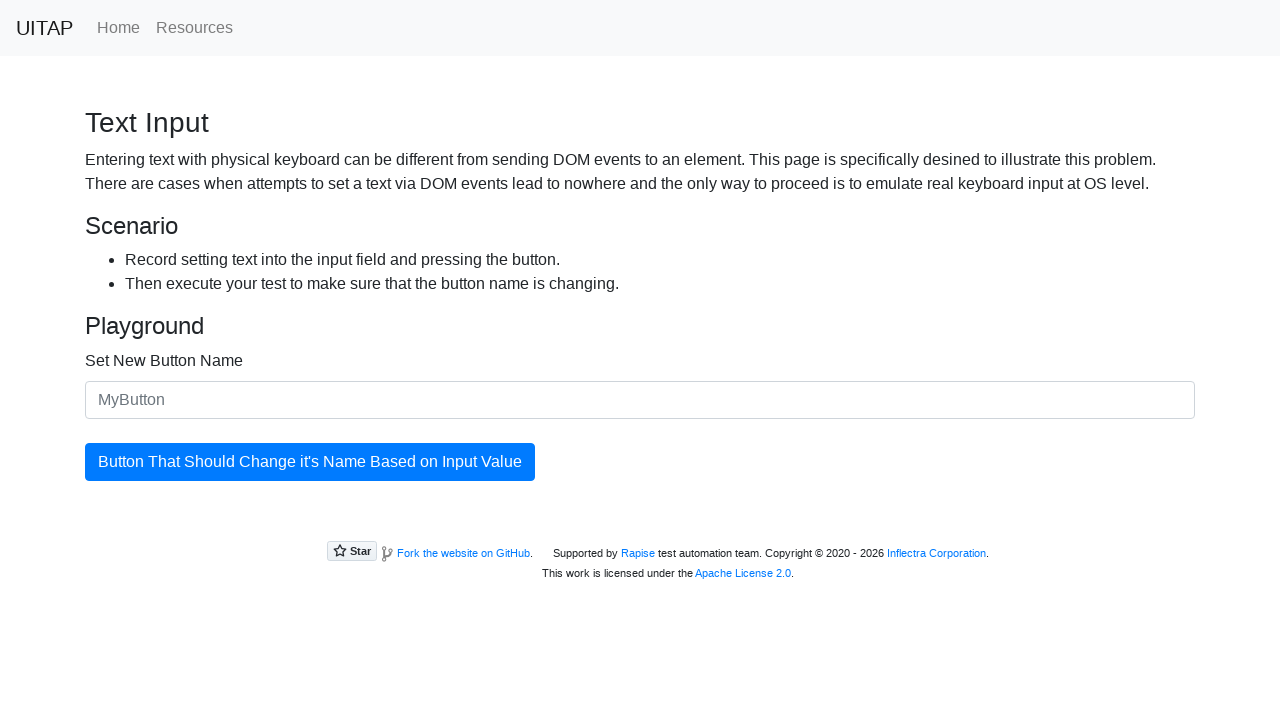

Navigated to text input test page
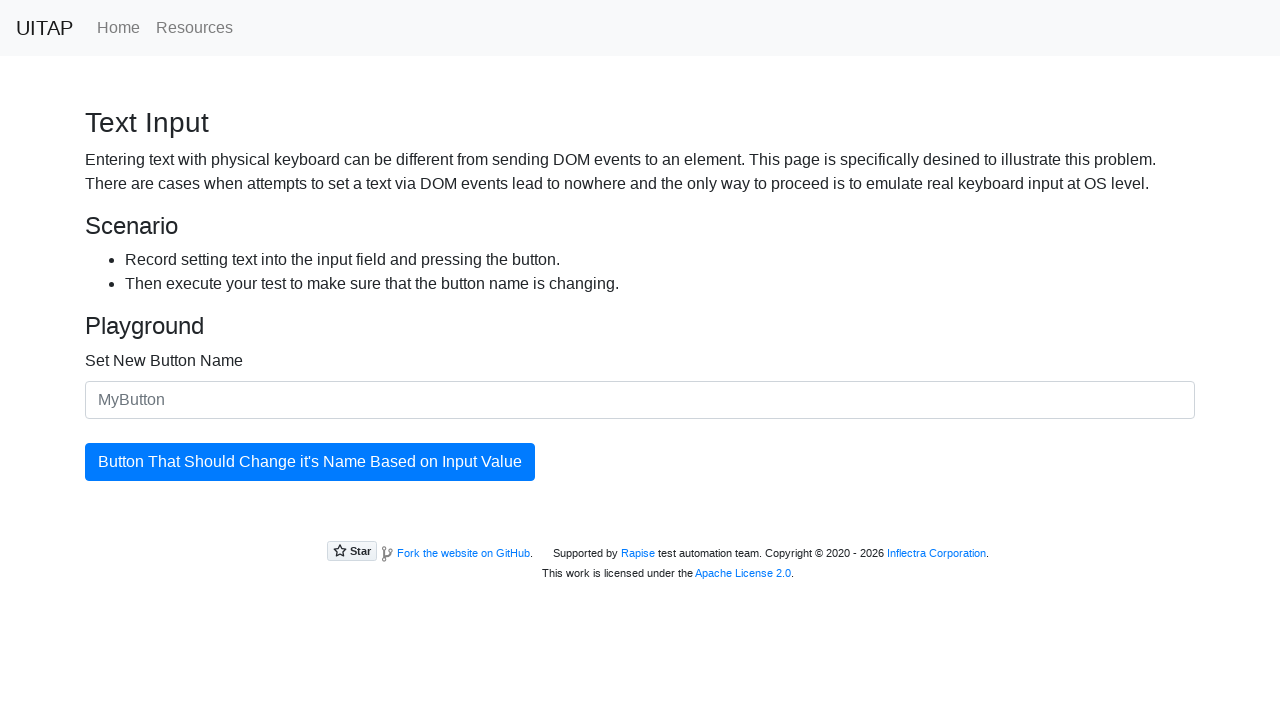

Entered 'Changed Button Name' in the text input field on #newButtonName
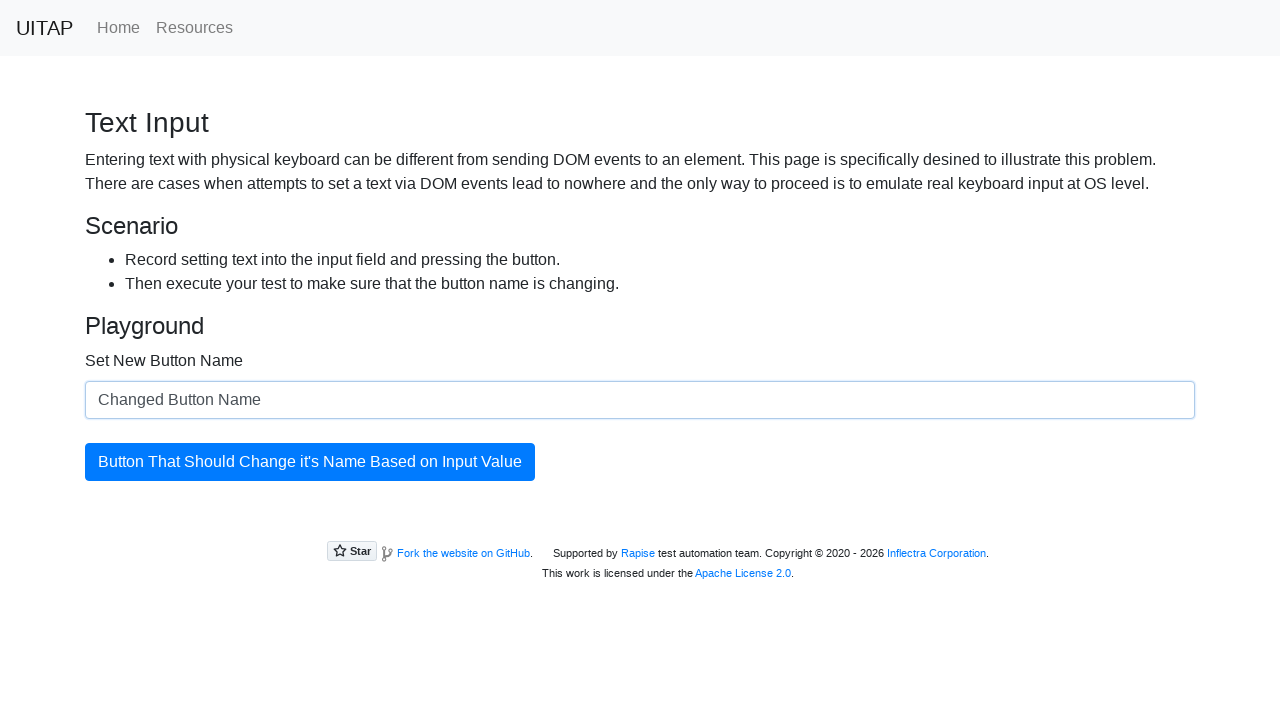

Clicked the updating button at (310, 462) on #updatingButton
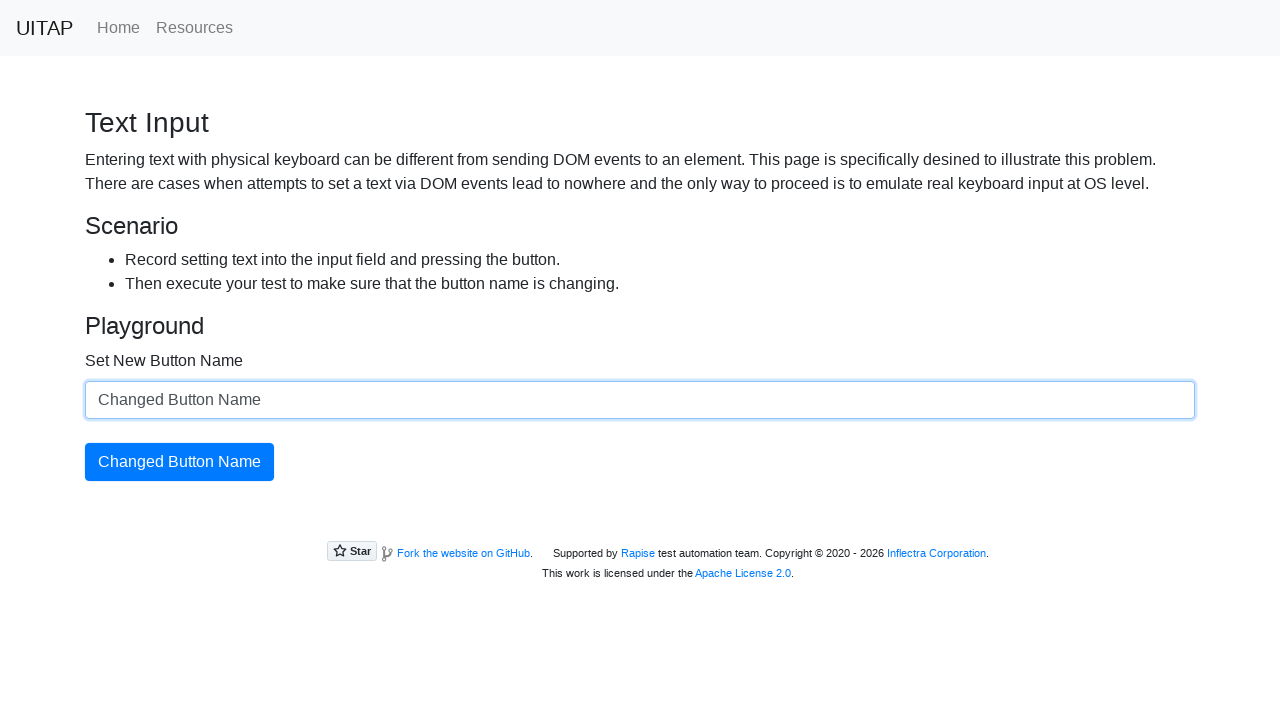

Verified button text updated to 'Changed Button Name'
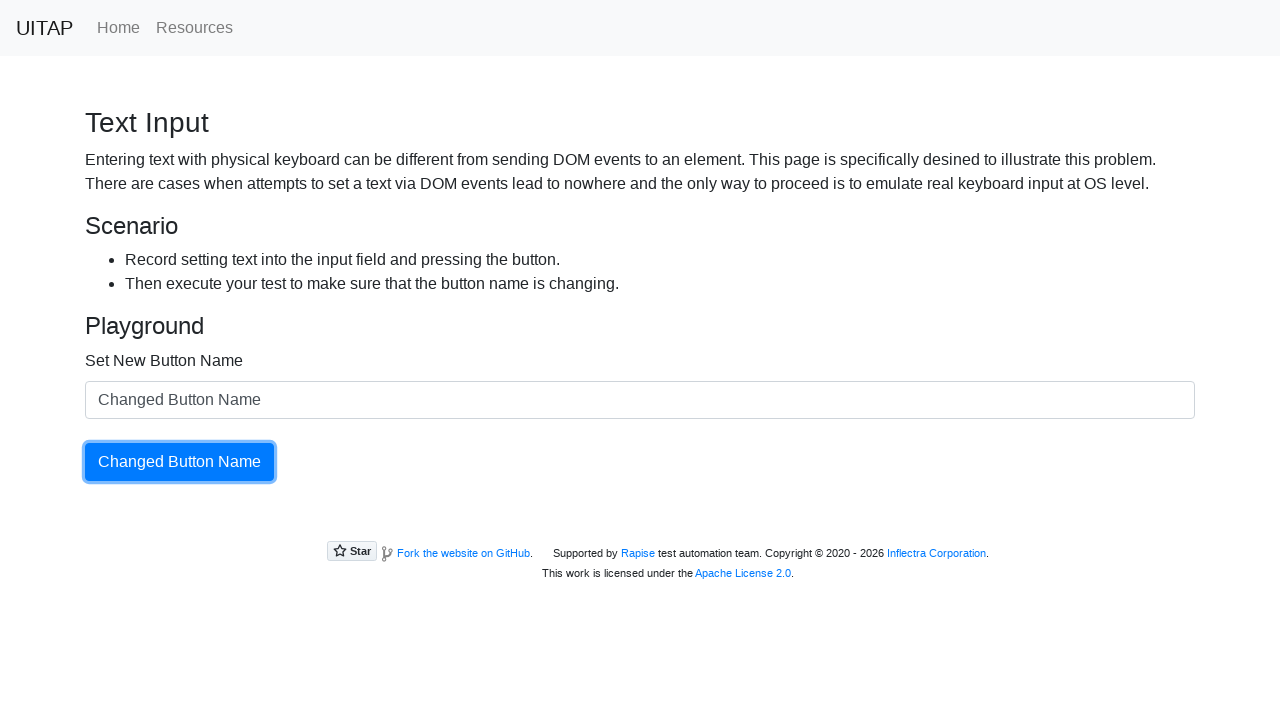

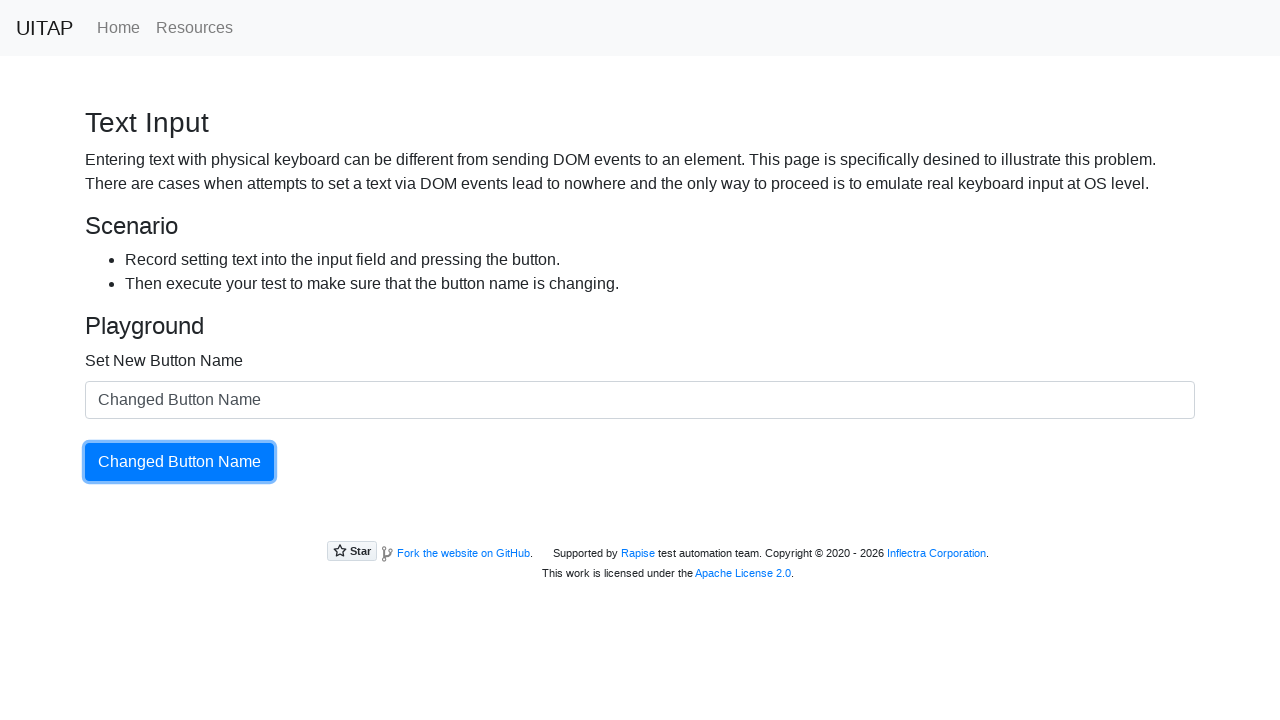